Tests the Delhi High Court case status lookup form by selecting a case type, entering a case number, selecting a year, filling a captcha, and submitting the search form to view results.

Starting URL: https://delhihighcourt.nic.in/app/get-case-type-status

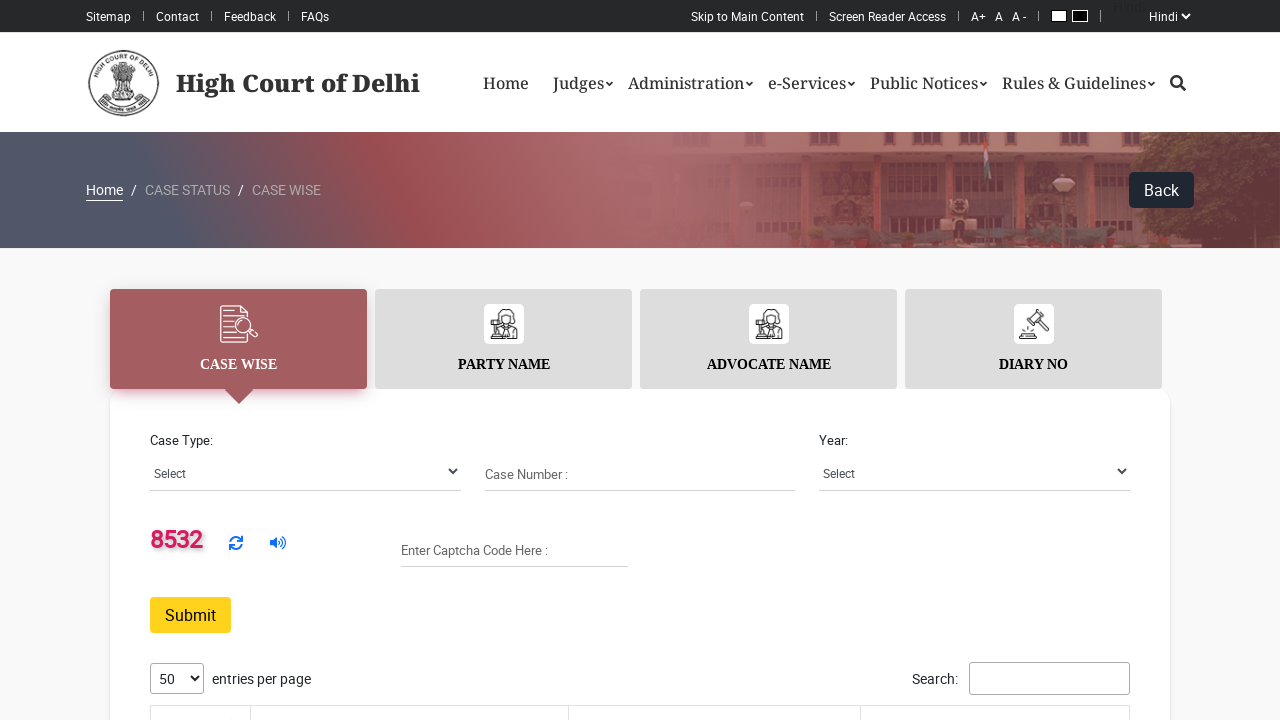

Case type dropdown selector loaded
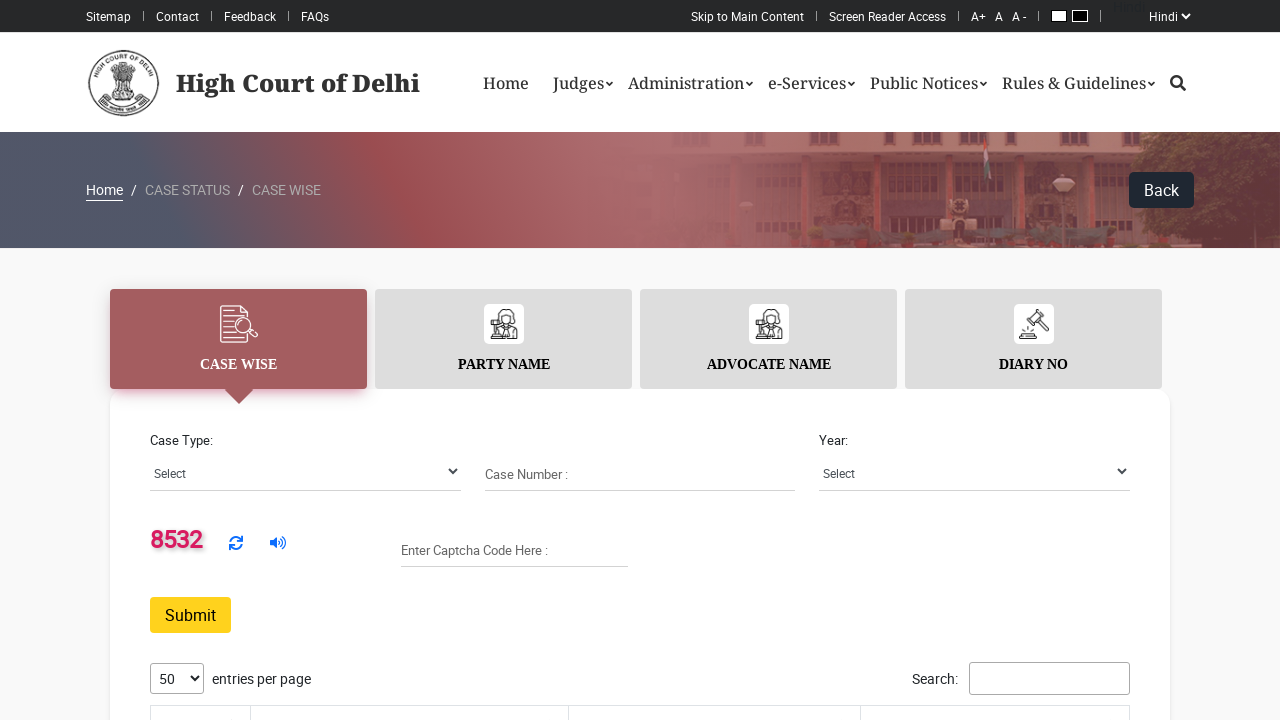

Selected case type 'W.P.(C)' from dropdown on select[name='case_type']
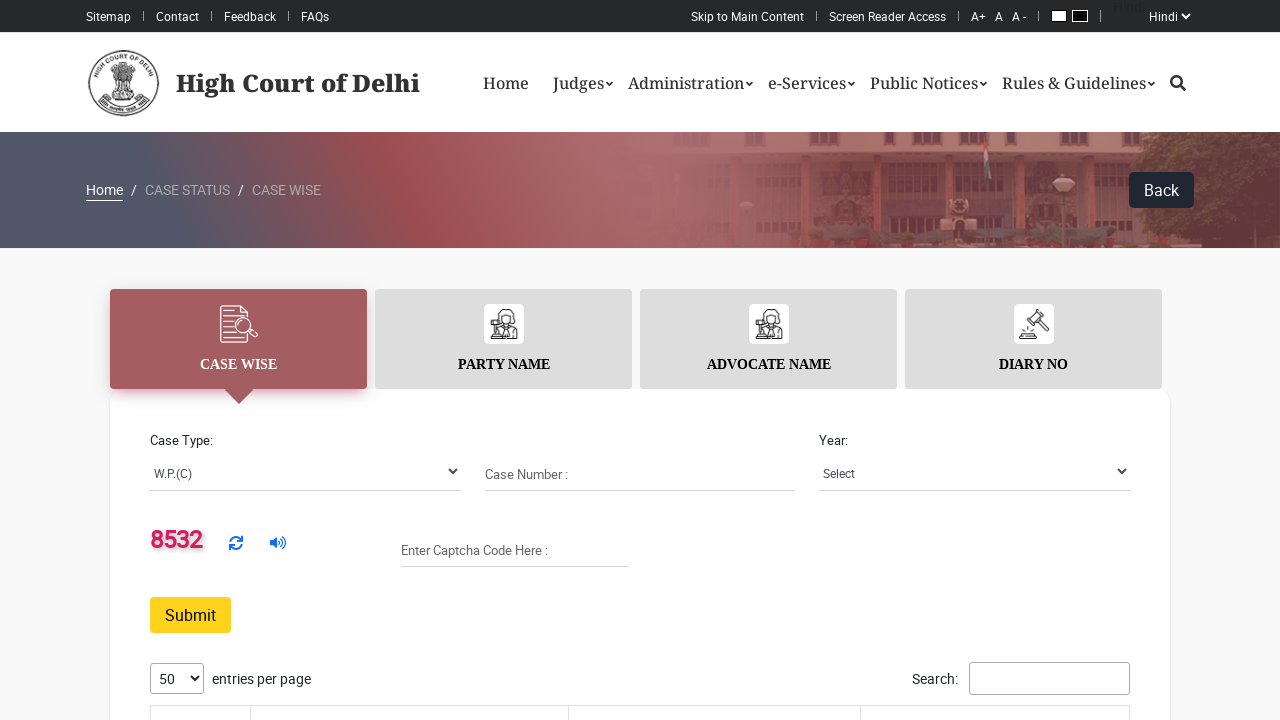

Entered case number '6768' on input[name='case_number']
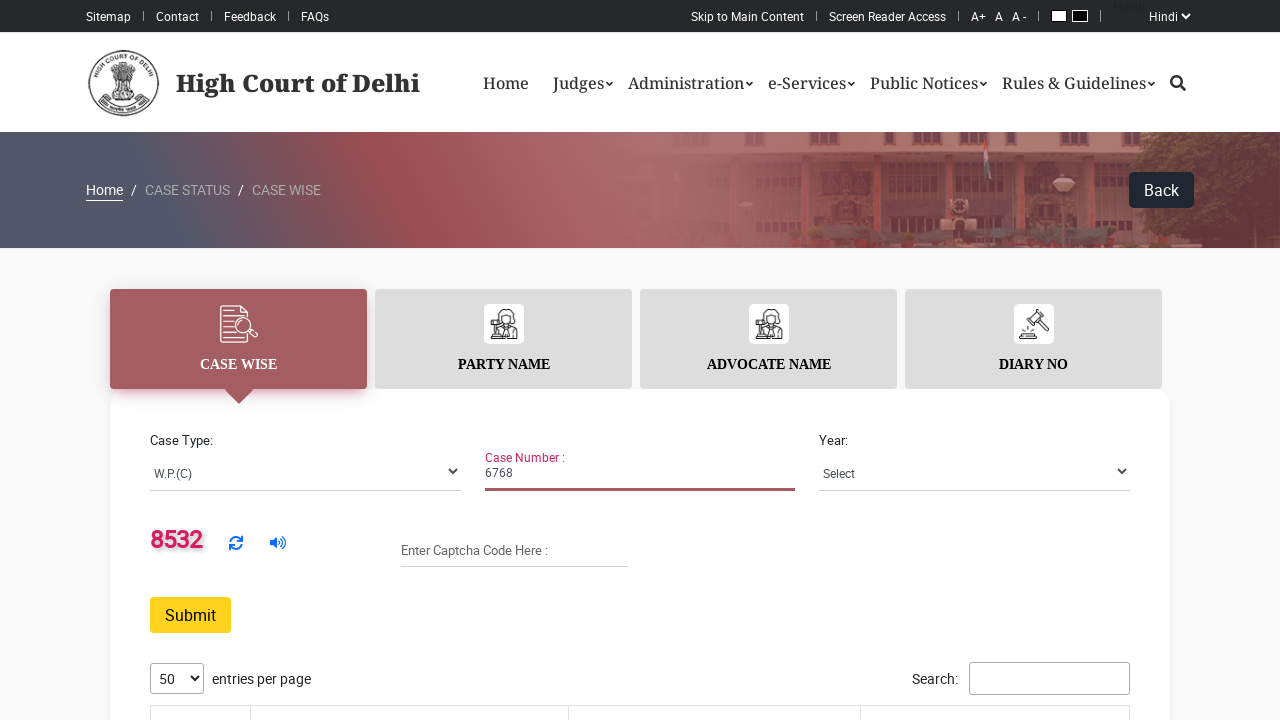

Selected case year '2025' from dropdown on select[name='case_year']
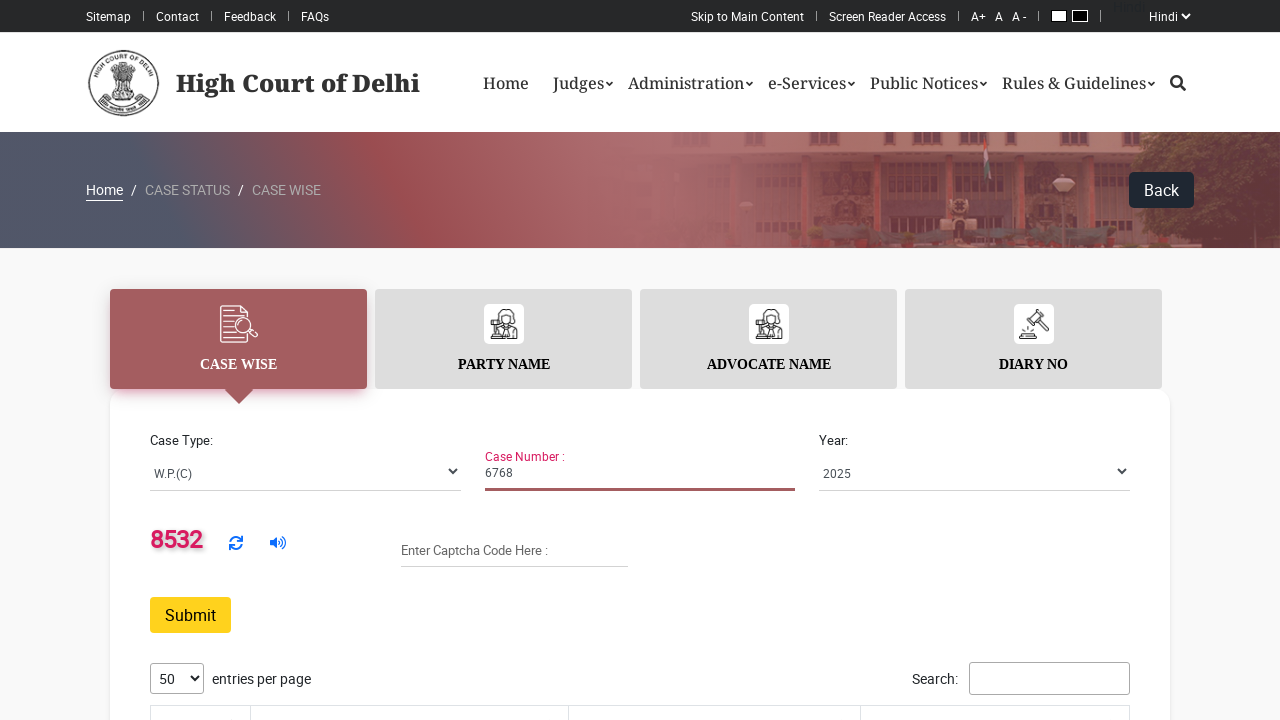

Extracted captcha text: '8532'
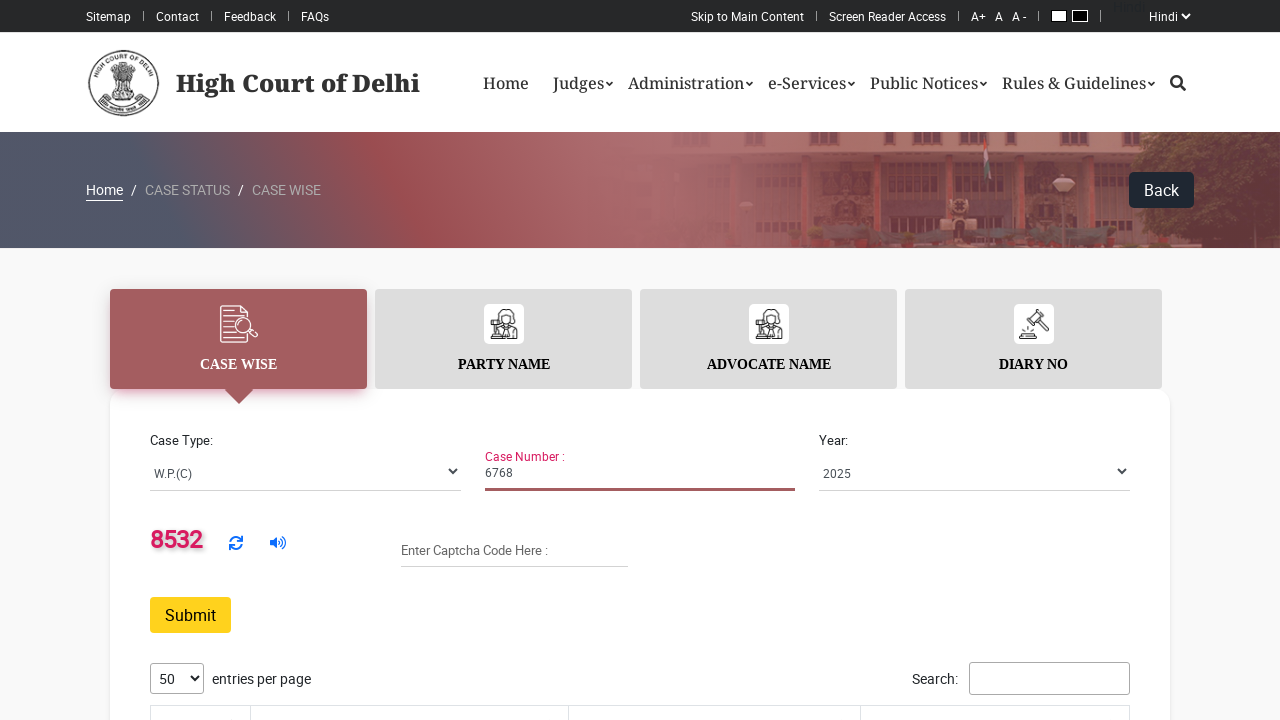

Filled captcha input field with extracted text on #captchaInput
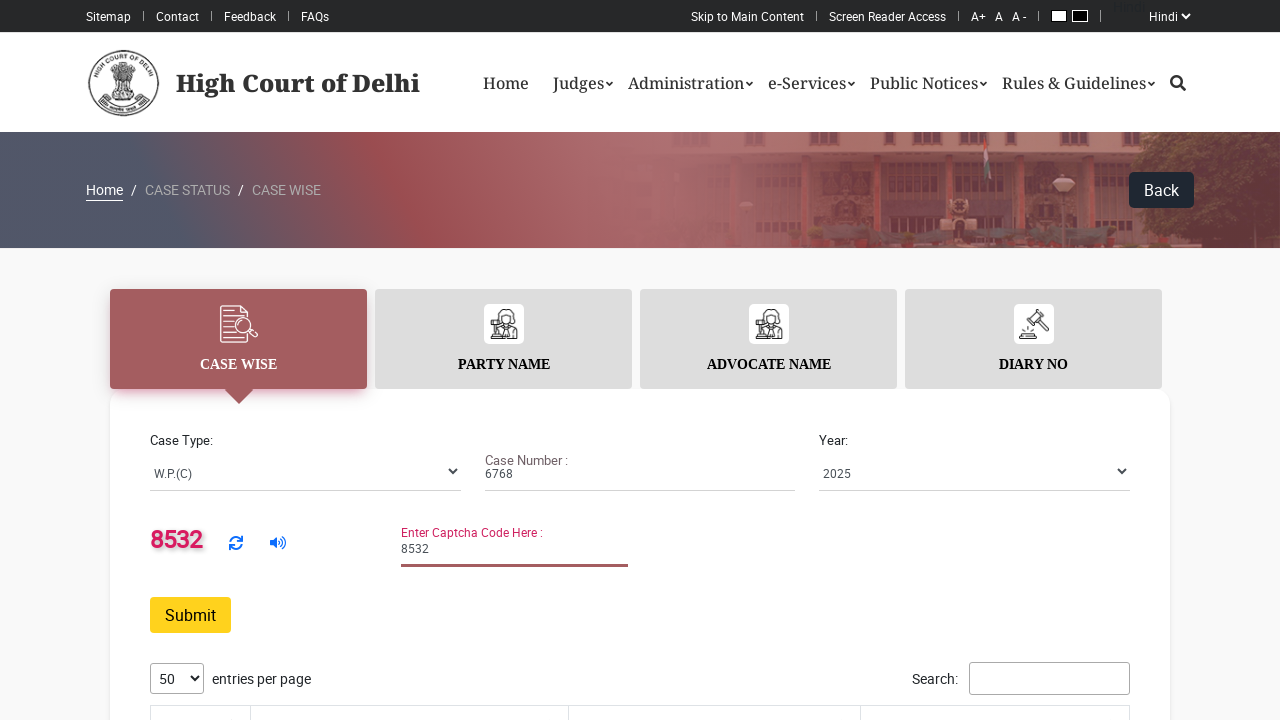

Clicked search button to submit form at (190, 615) on #search
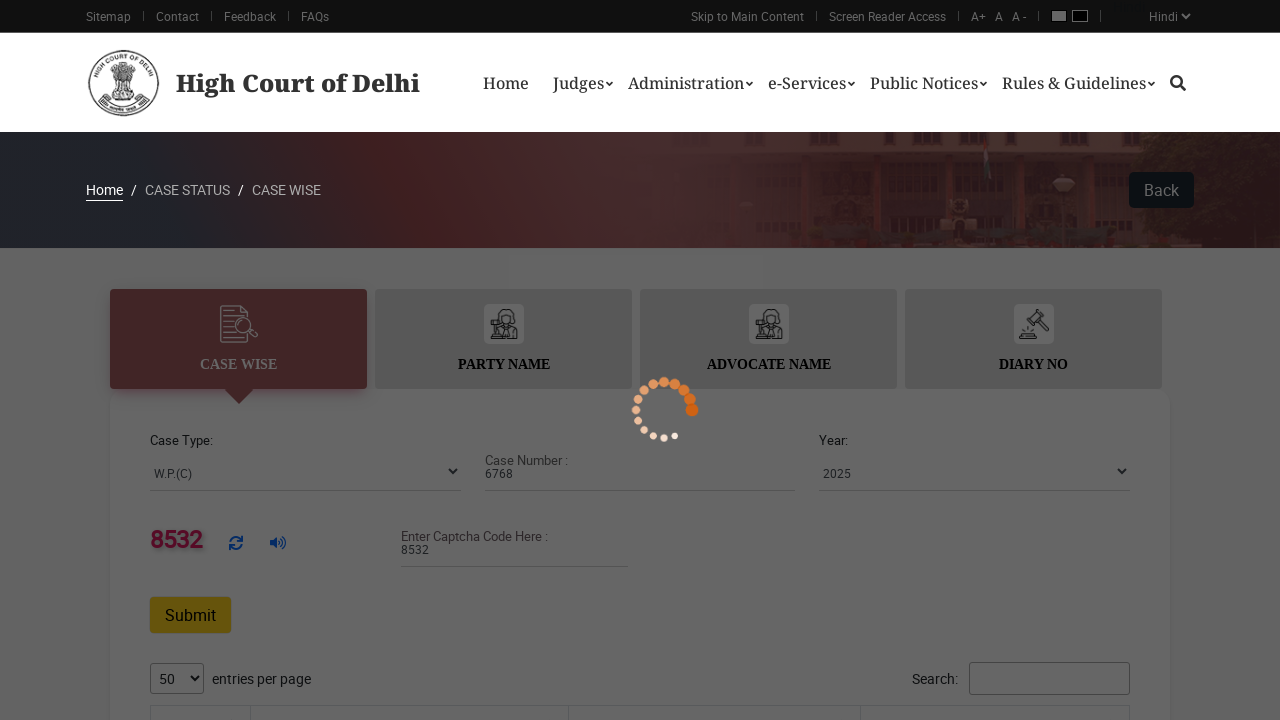

Case results table loaded successfully
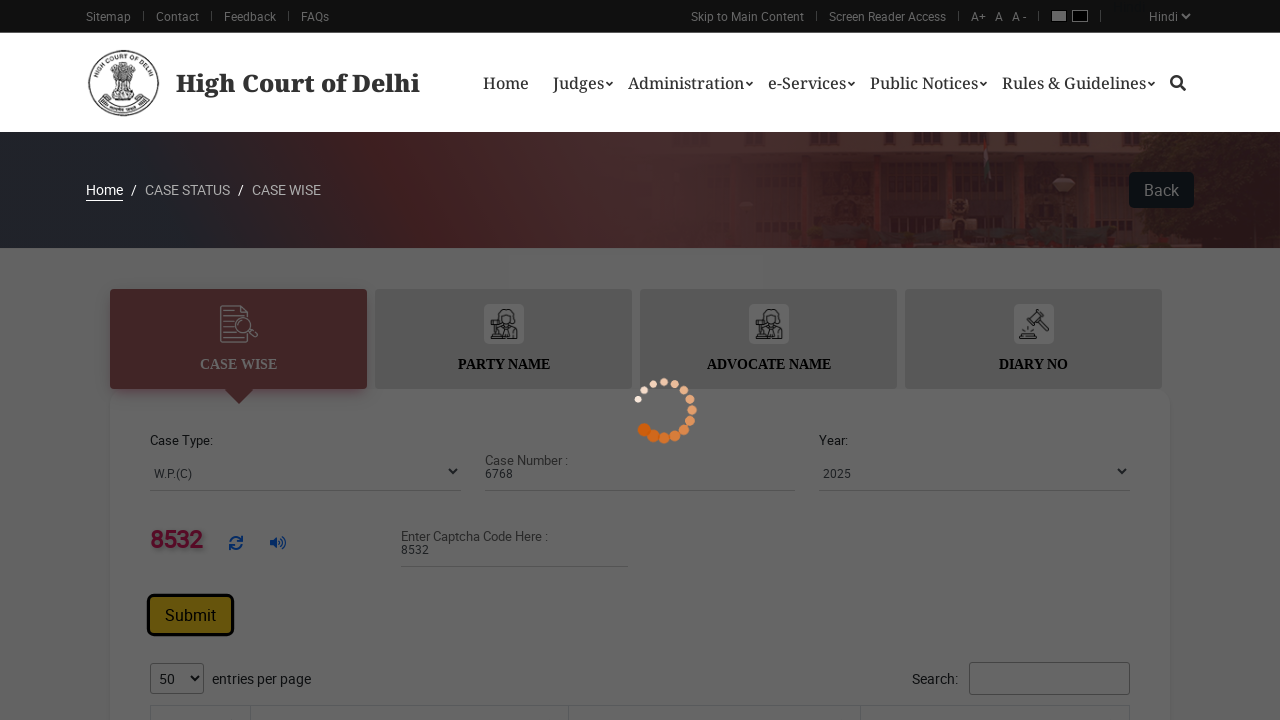

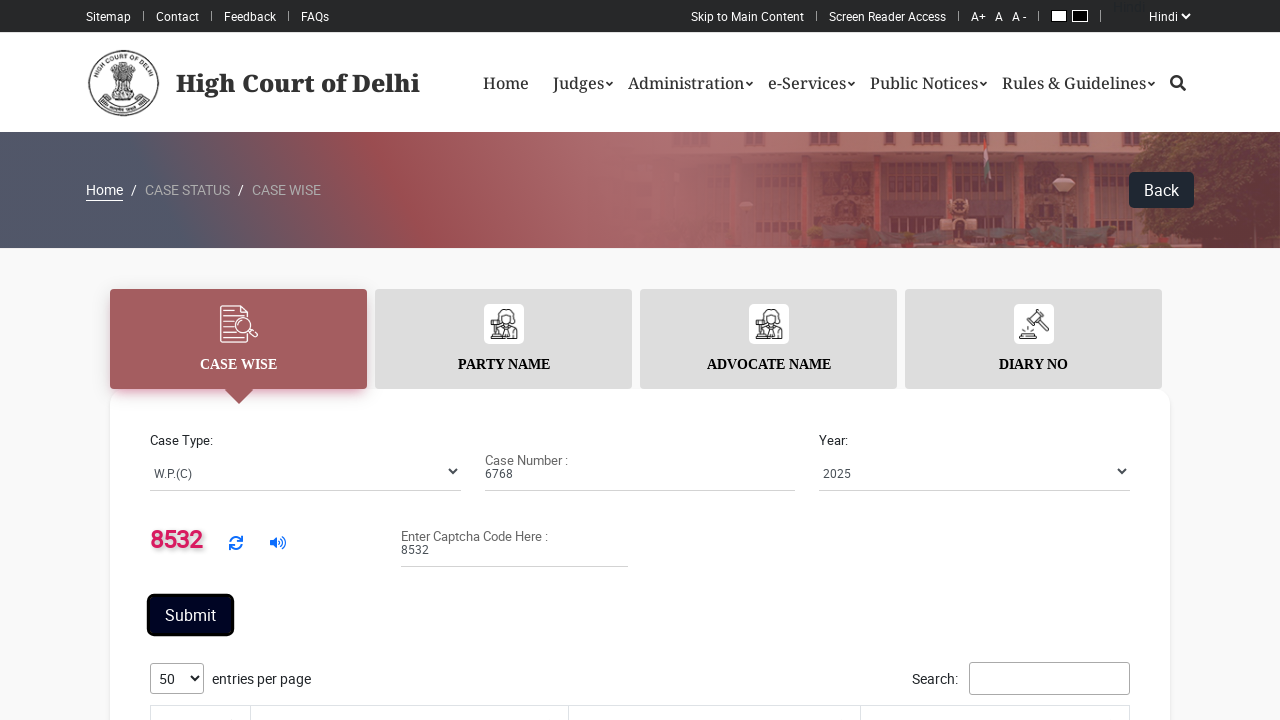